Tests user registration by filling username and password fields and clicking the Sign up button

Starting URL: http://www.theTestingWorld.com/testings

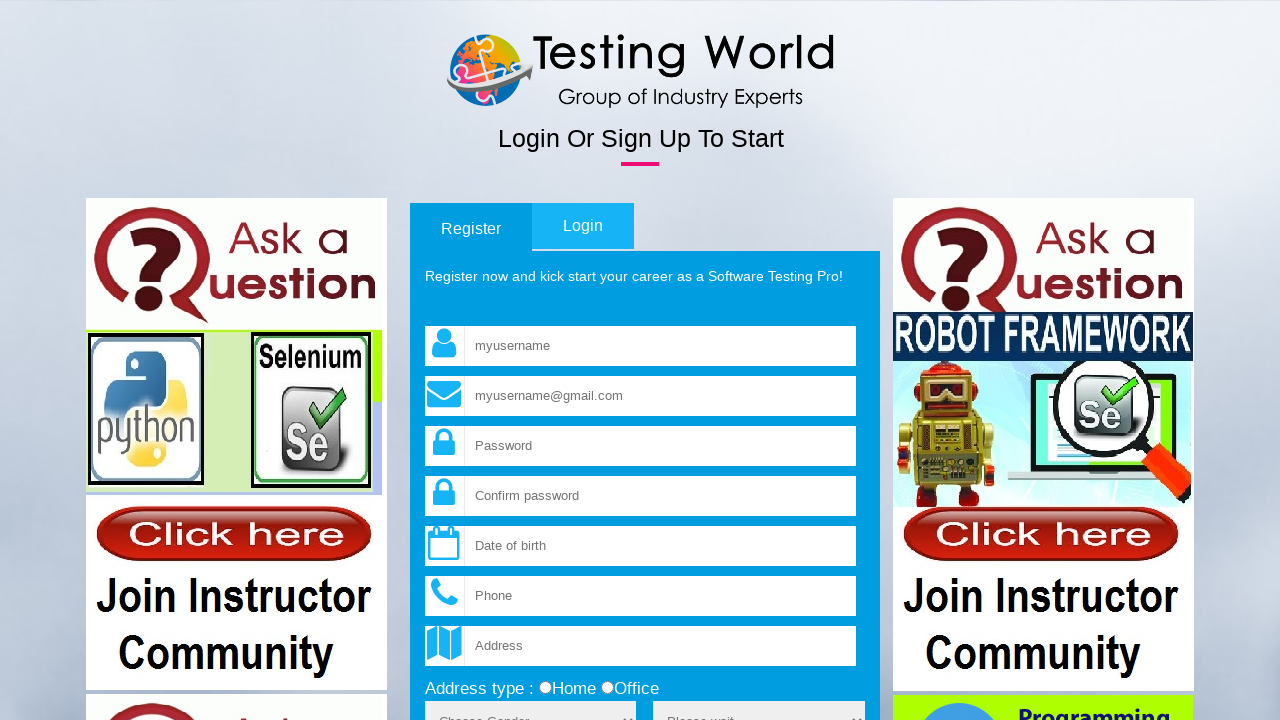

Navigated to registration page at http://www.theTestingWorld.com/testings
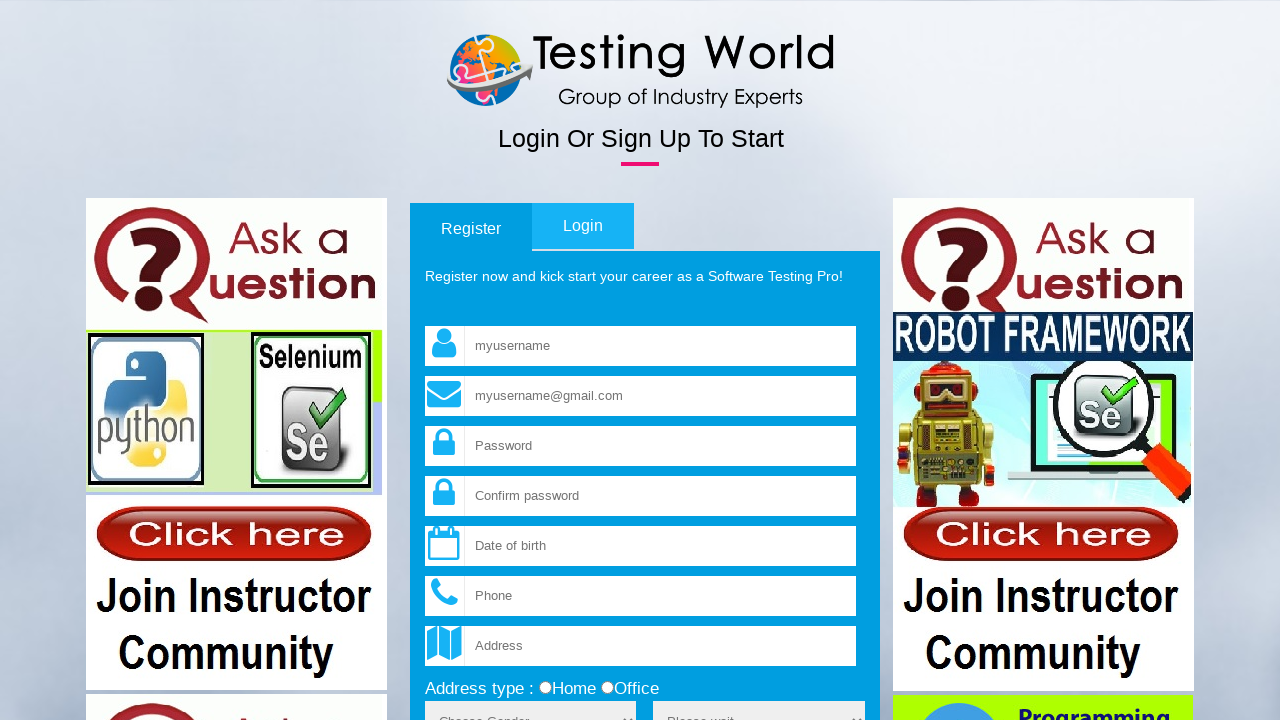

Filled username field with 'testuser456' on input[name='fld_username']
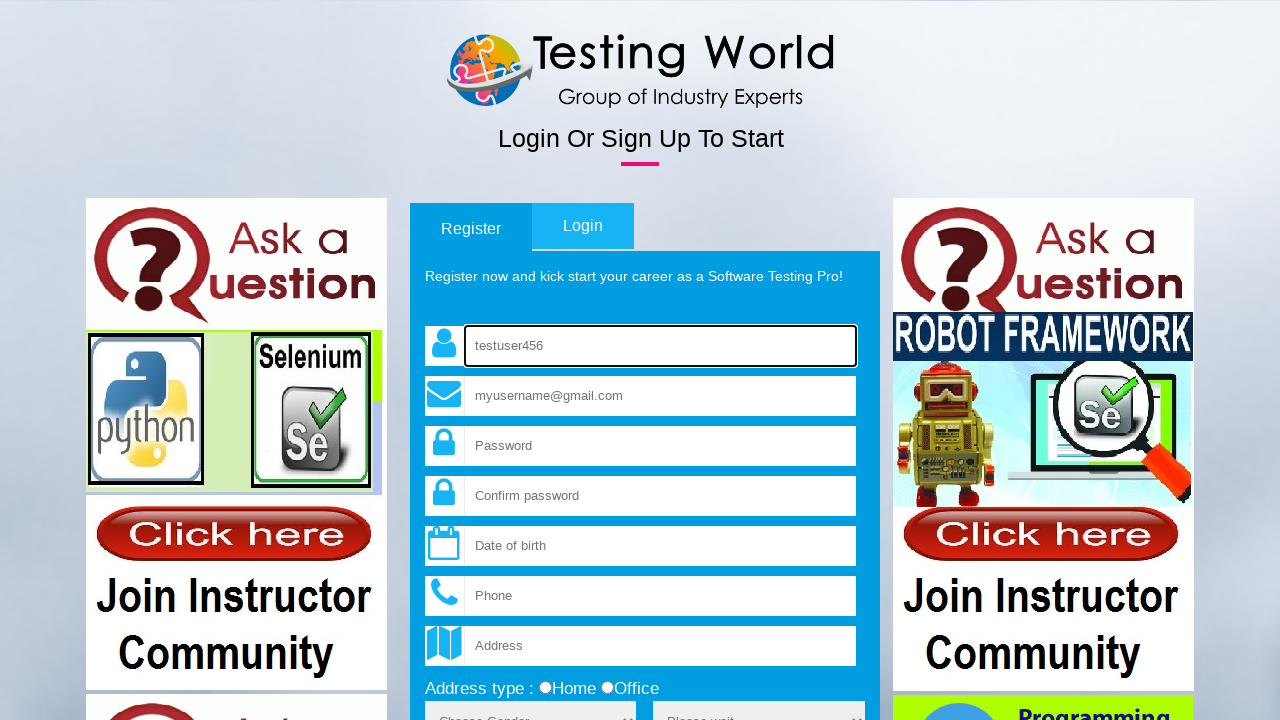

Filled password field with 'Pass123!@#' on input[name='fld_password']
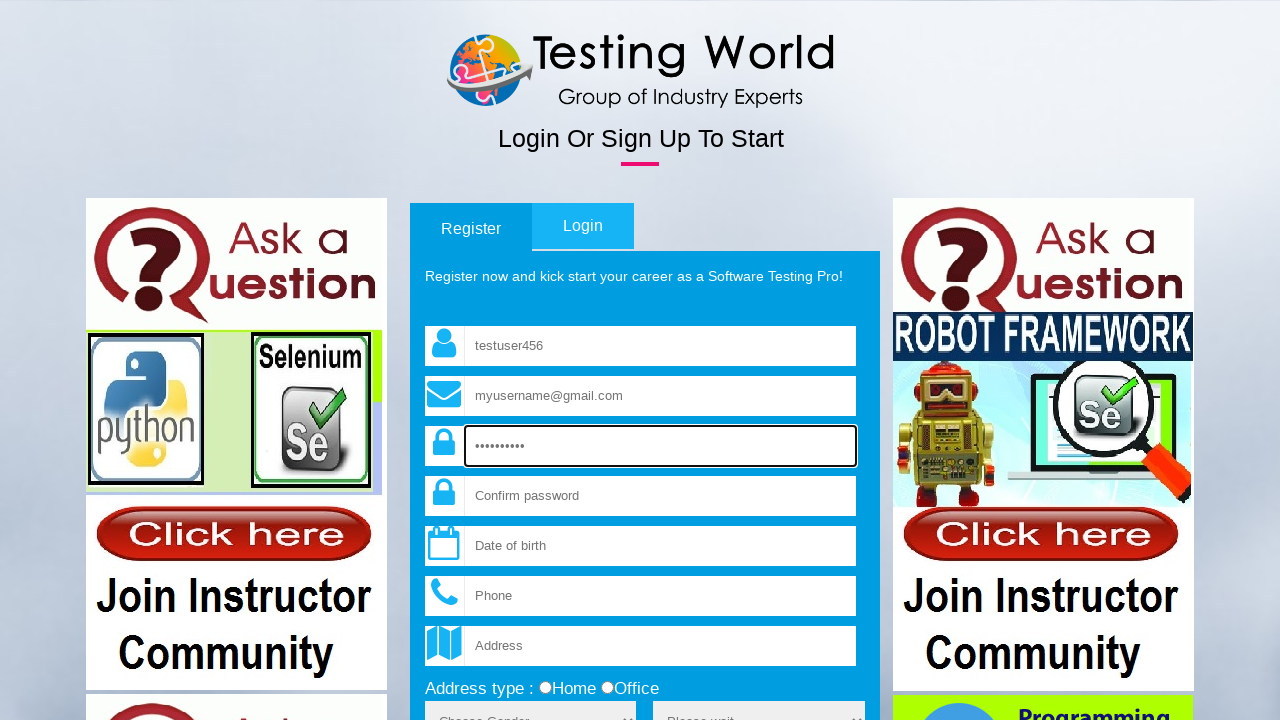

Clicked Sign up button to submit registration form at (831, 361) on xpath=//input[@type='submit' and @value='Sign up']
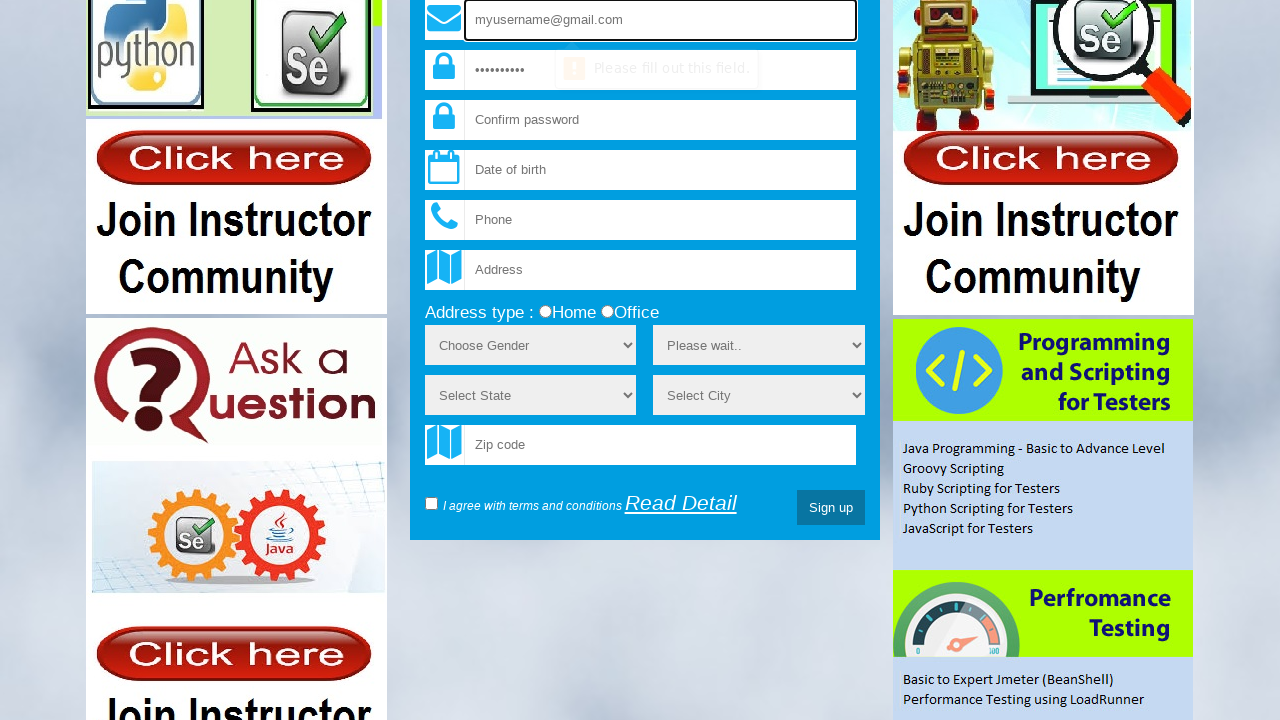

Waited 2 seconds for registration to complete
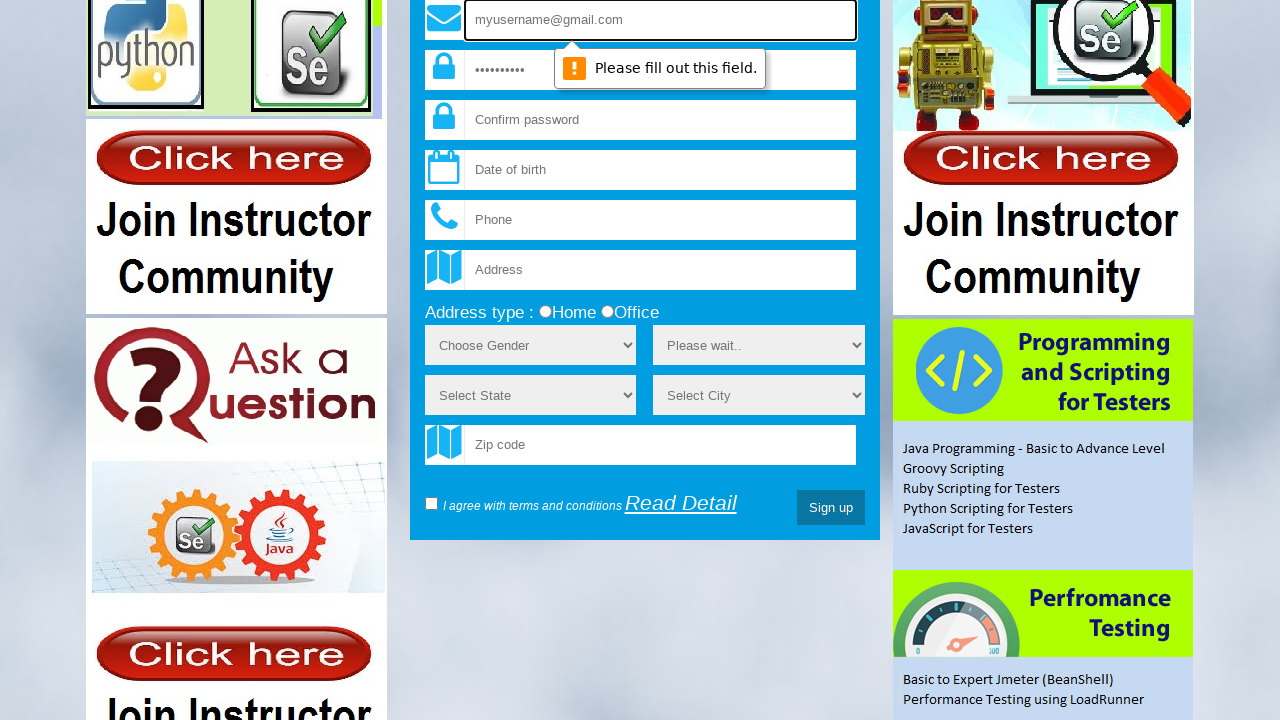

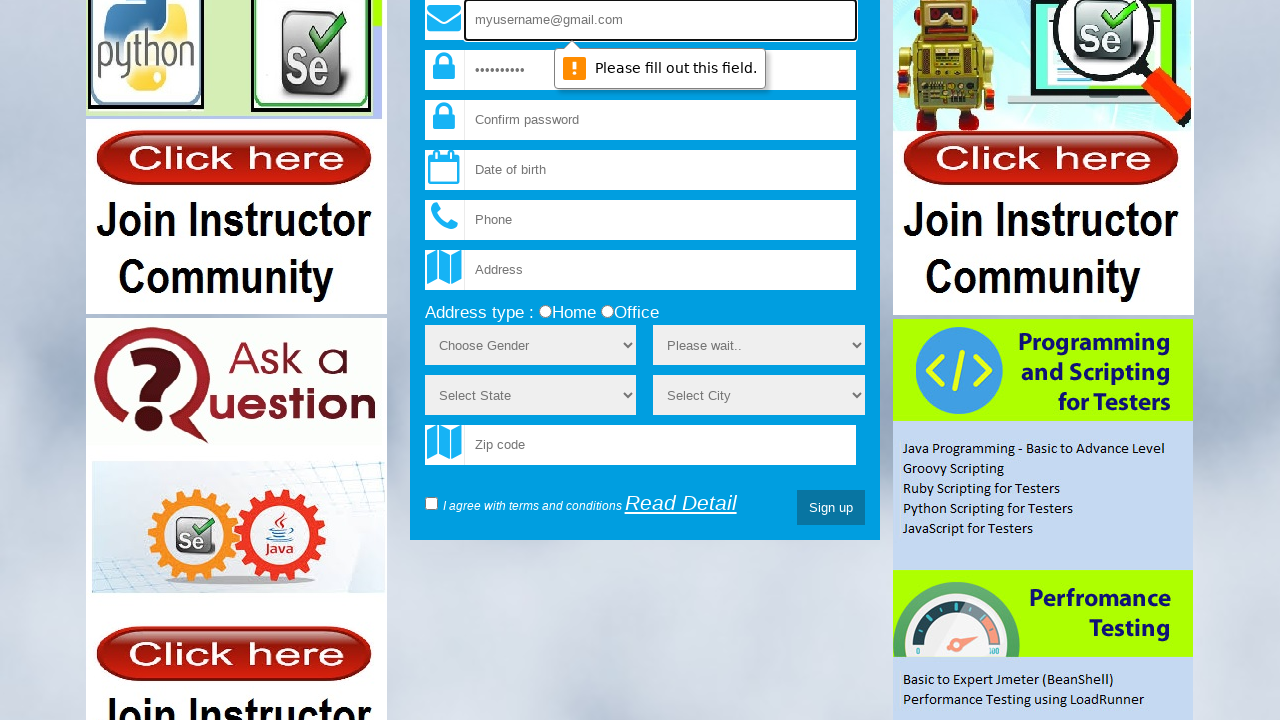